Tests JavaScript prompt alert handling by clicking a button that triggers a prompt, entering text, and verifying the result

Starting URL: https://practice.cydeo.com/javascript_alerts

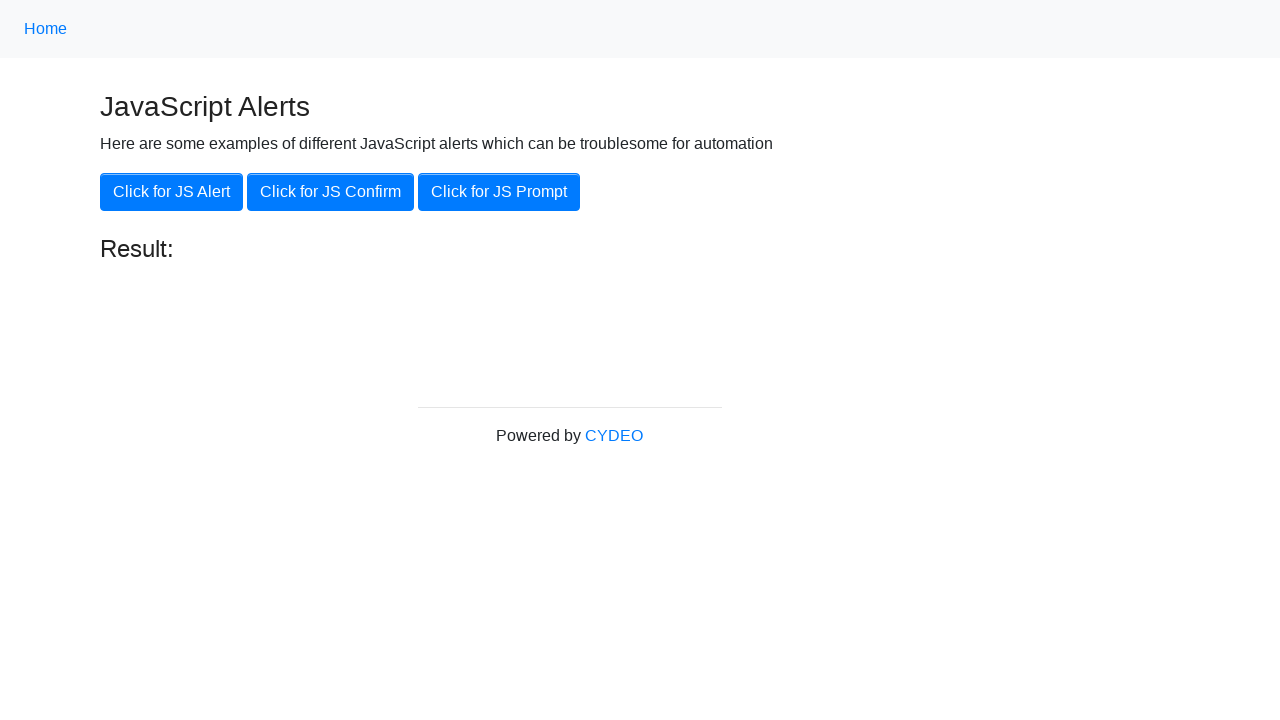

Set up dialog handler to accept prompt with text 'EU10 office hour'
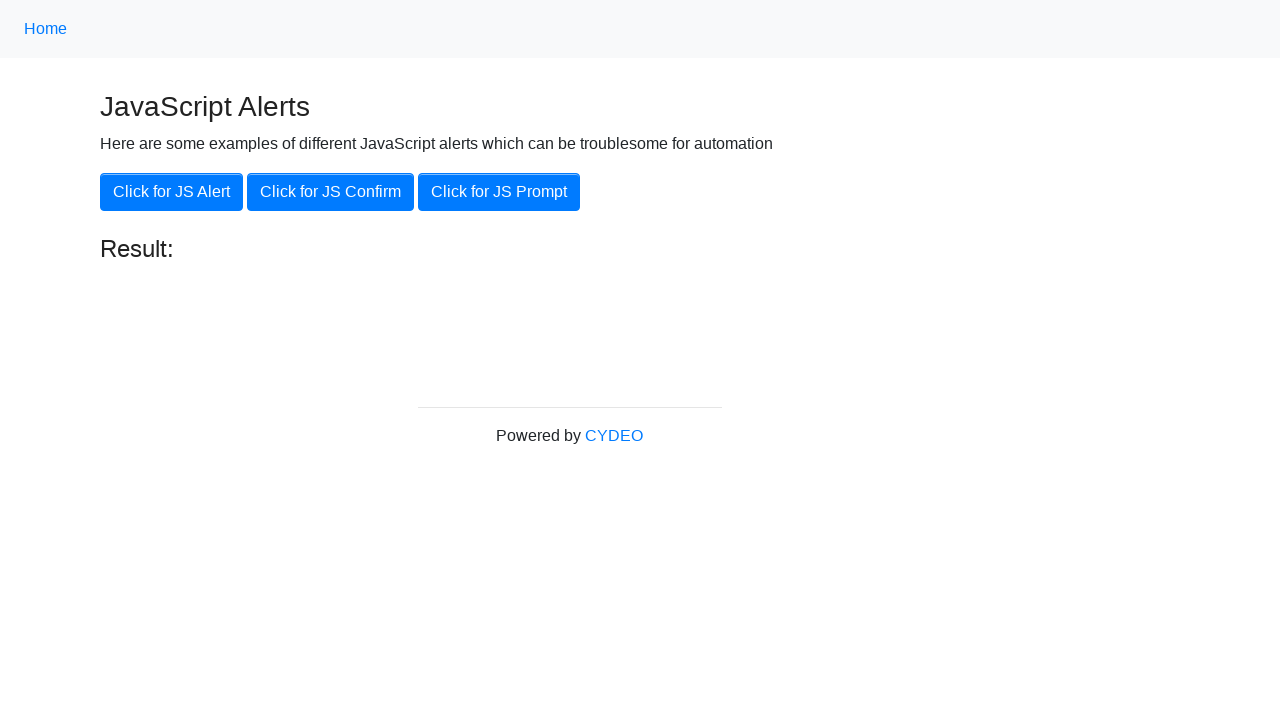

Clicked button to trigger JavaScript prompt at (499, 192) on xpath=//button[.='Click for JS Prompt']
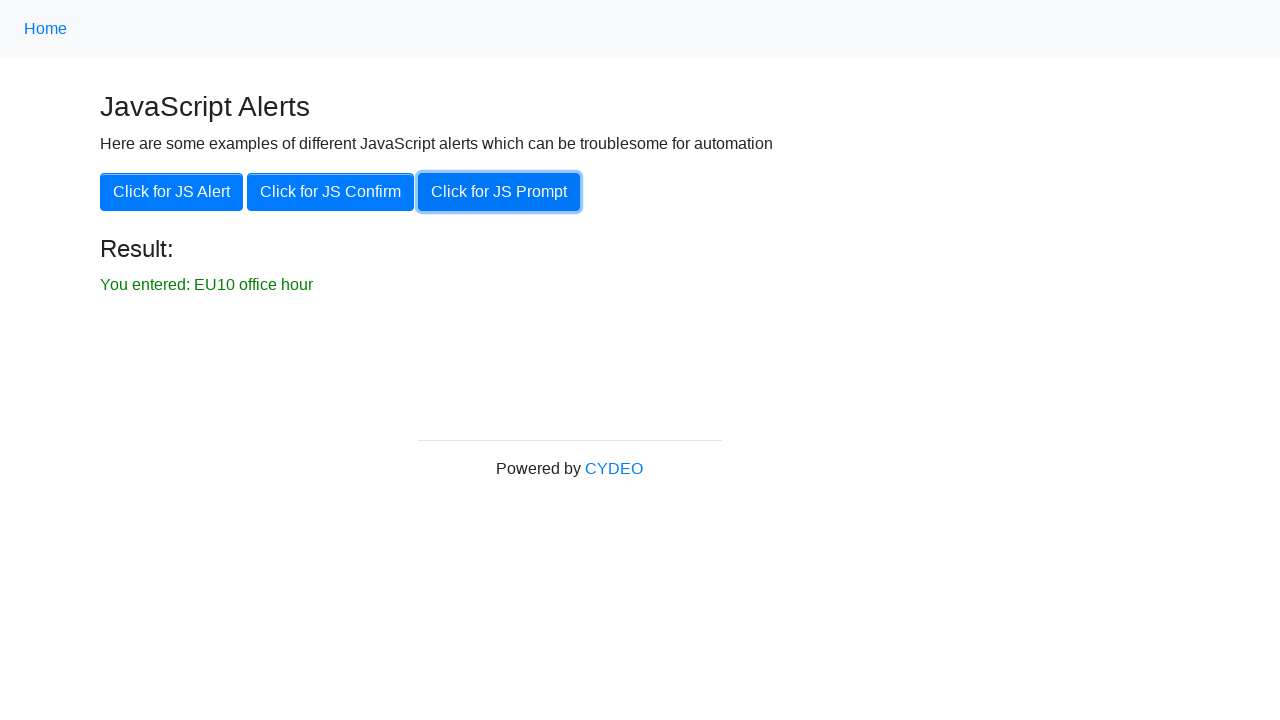

Waited for result element to appear
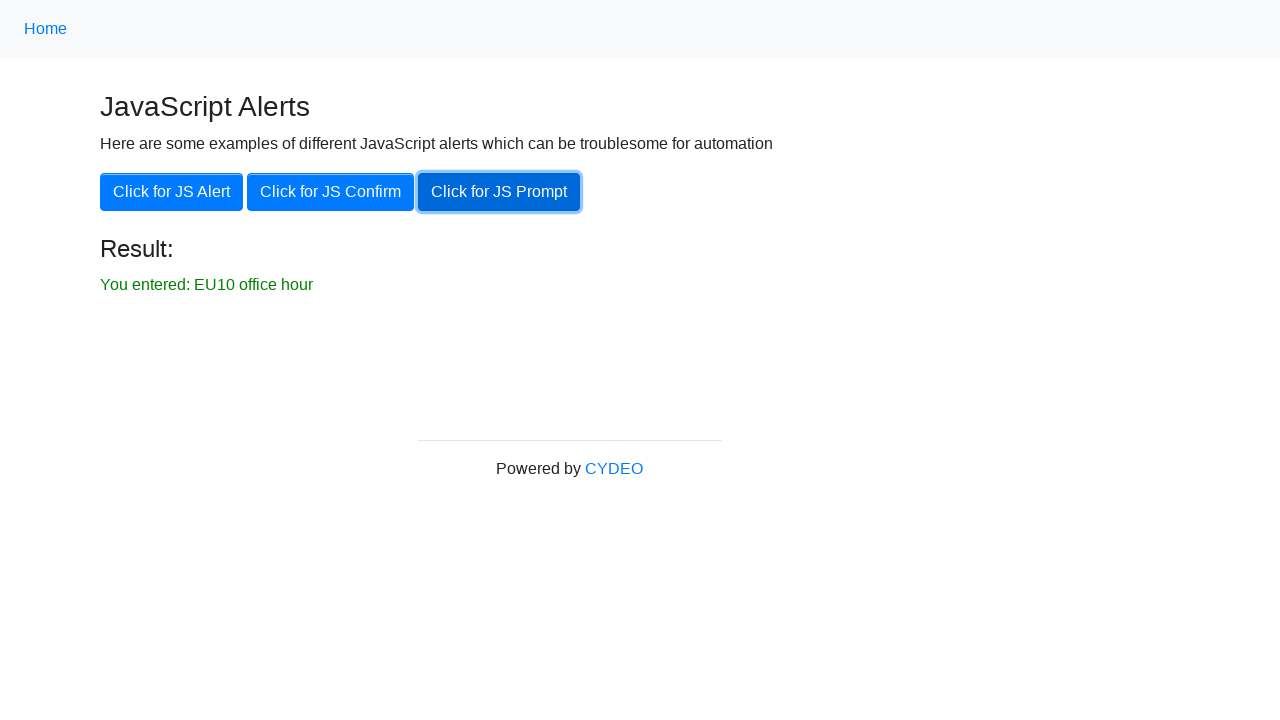

Retrieved result text content
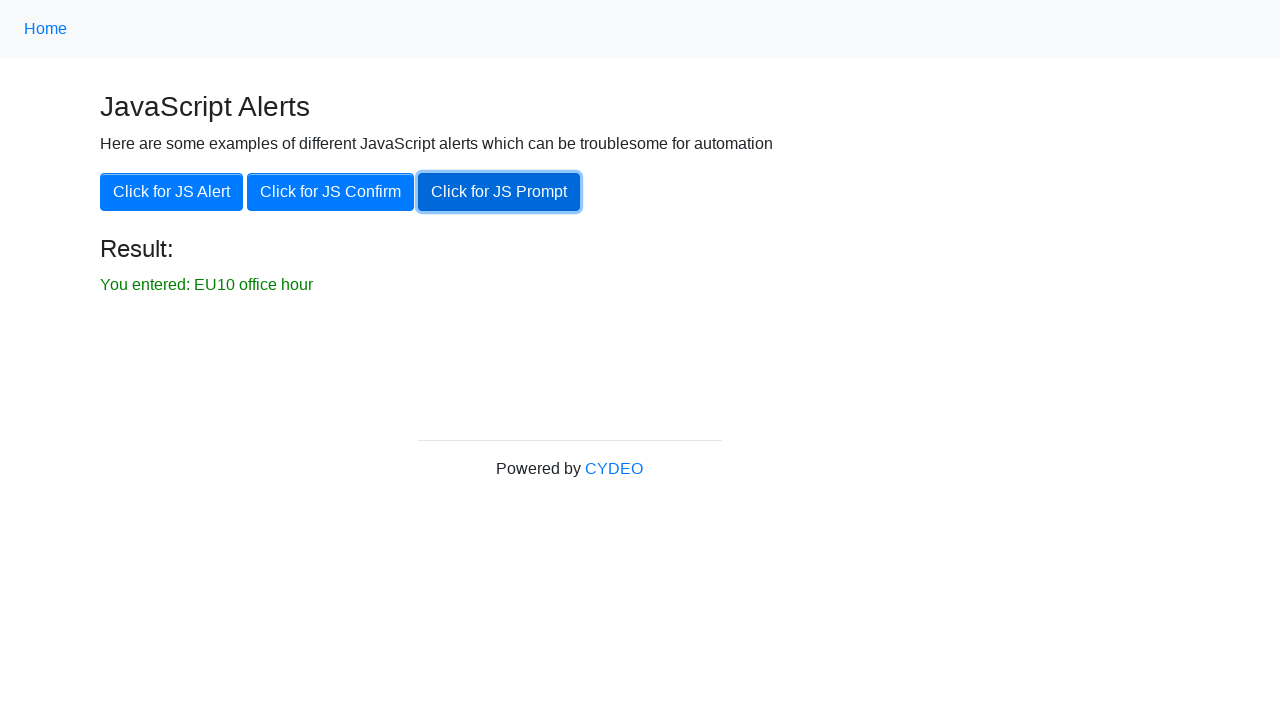

Verified that result text contains 'EU10 office hour'
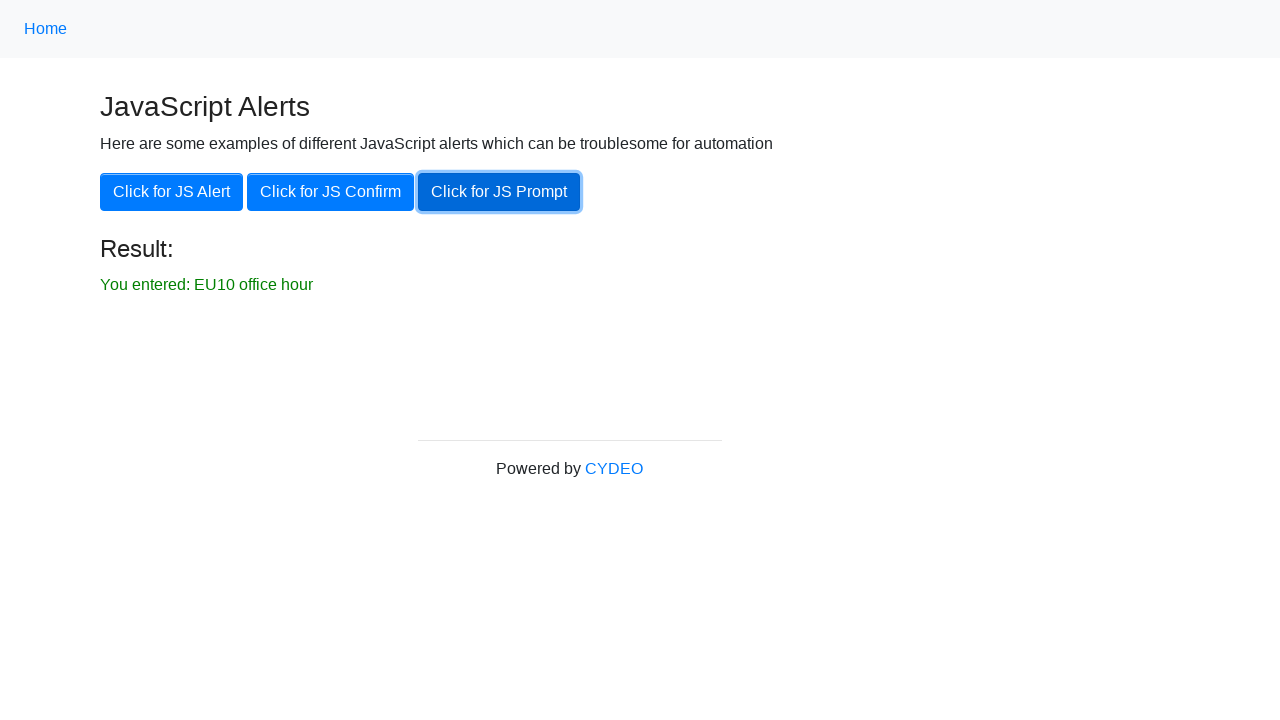

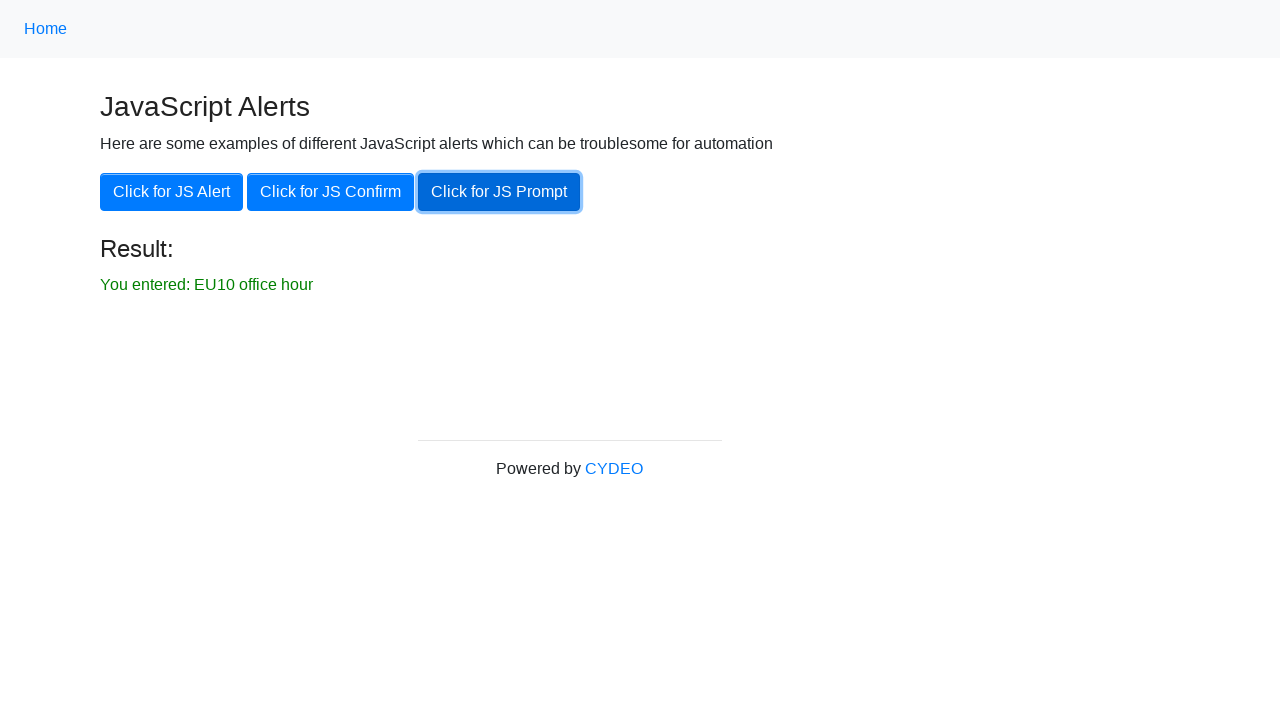